Tests dynamic controls page with explicit waits by clicking Remove button, waiting for "It's gone!" message, then clicking Add button and waiting for "It's back!" message

Starting URL: https://the-internet.herokuapp.com/dynamic_controls

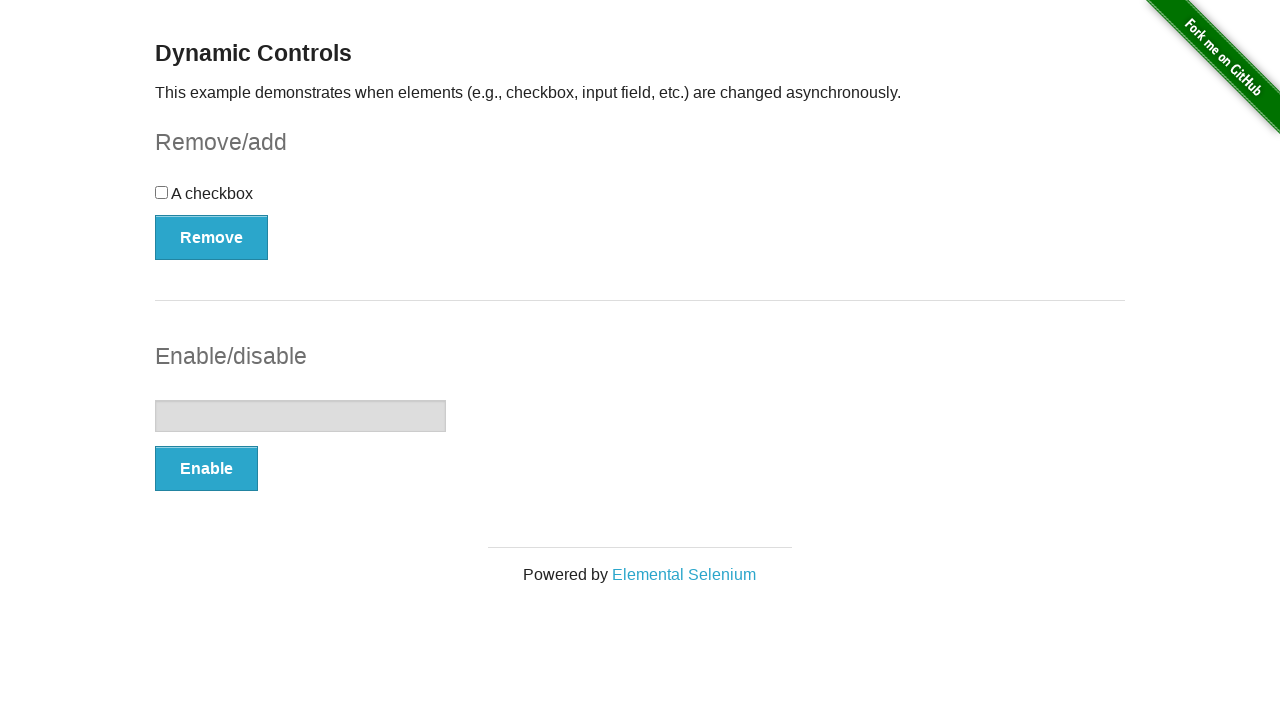

Navigated to dynamic controls page
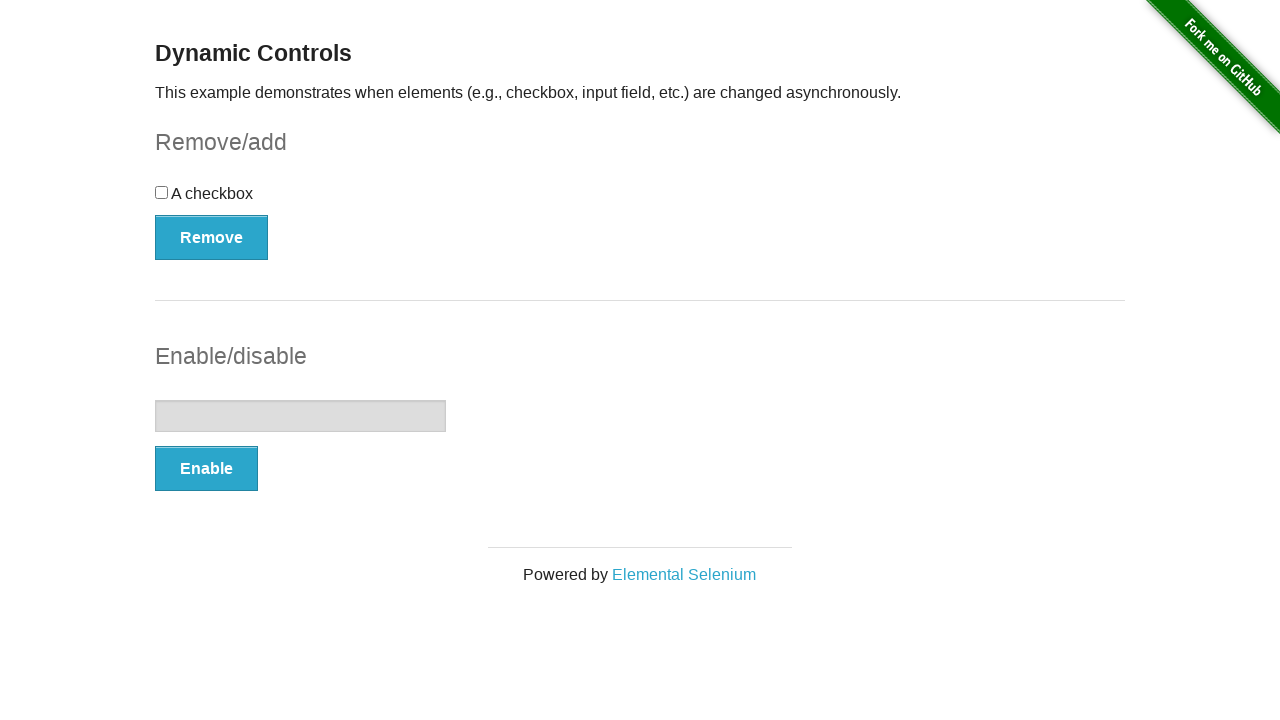

Clicked Remove button at (212, 237) on xpath=//button[@onclick='swapCheckbox()']
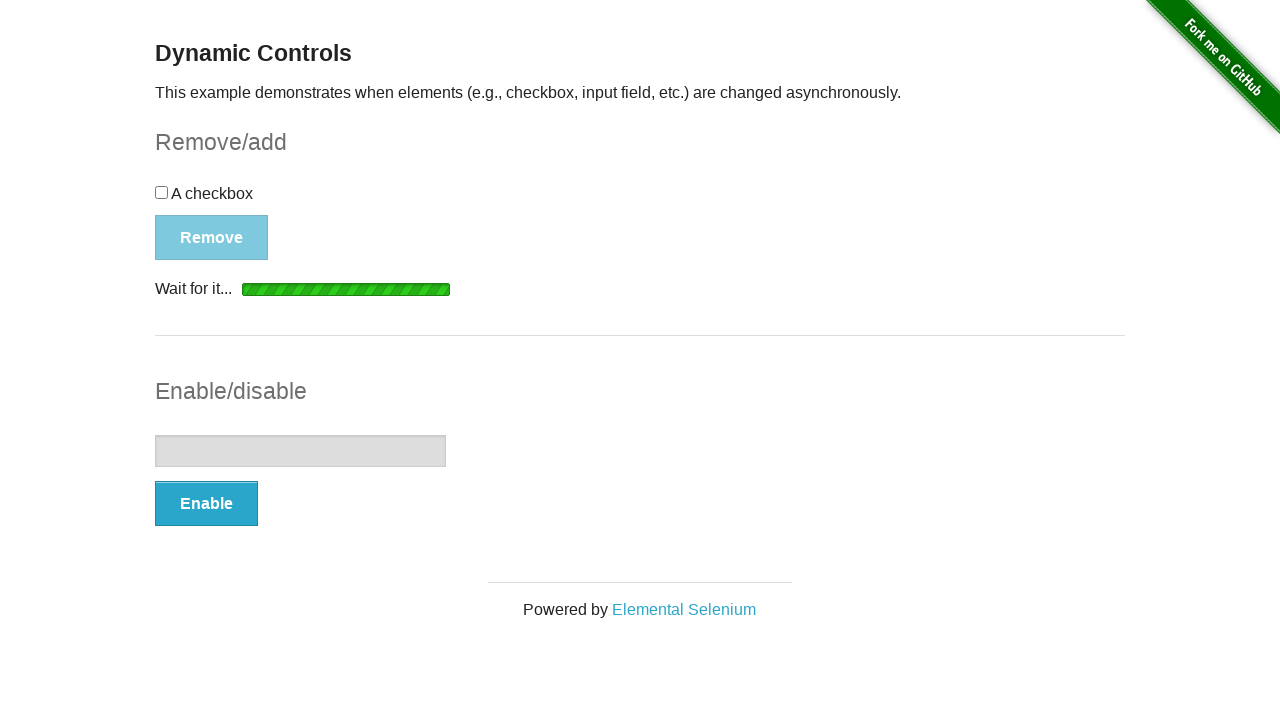

Waited for 'It's gone!' message to be visible
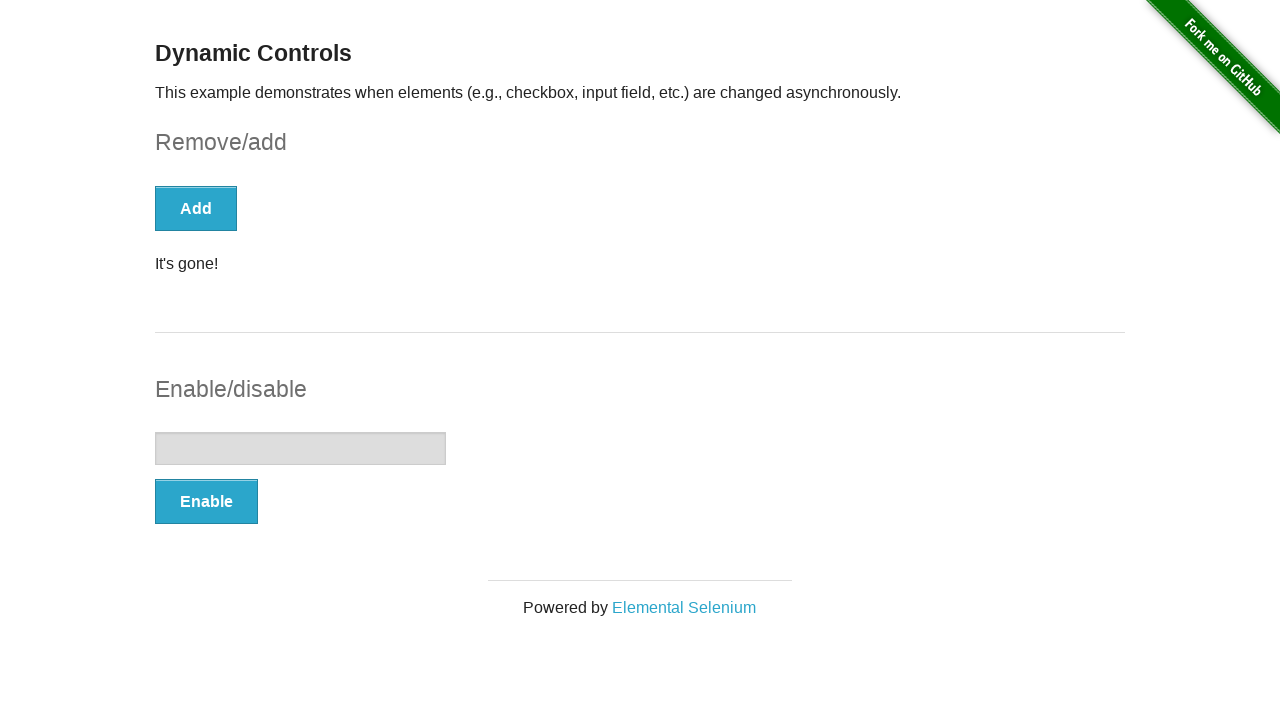

Verified 'It's gone!' message is visible
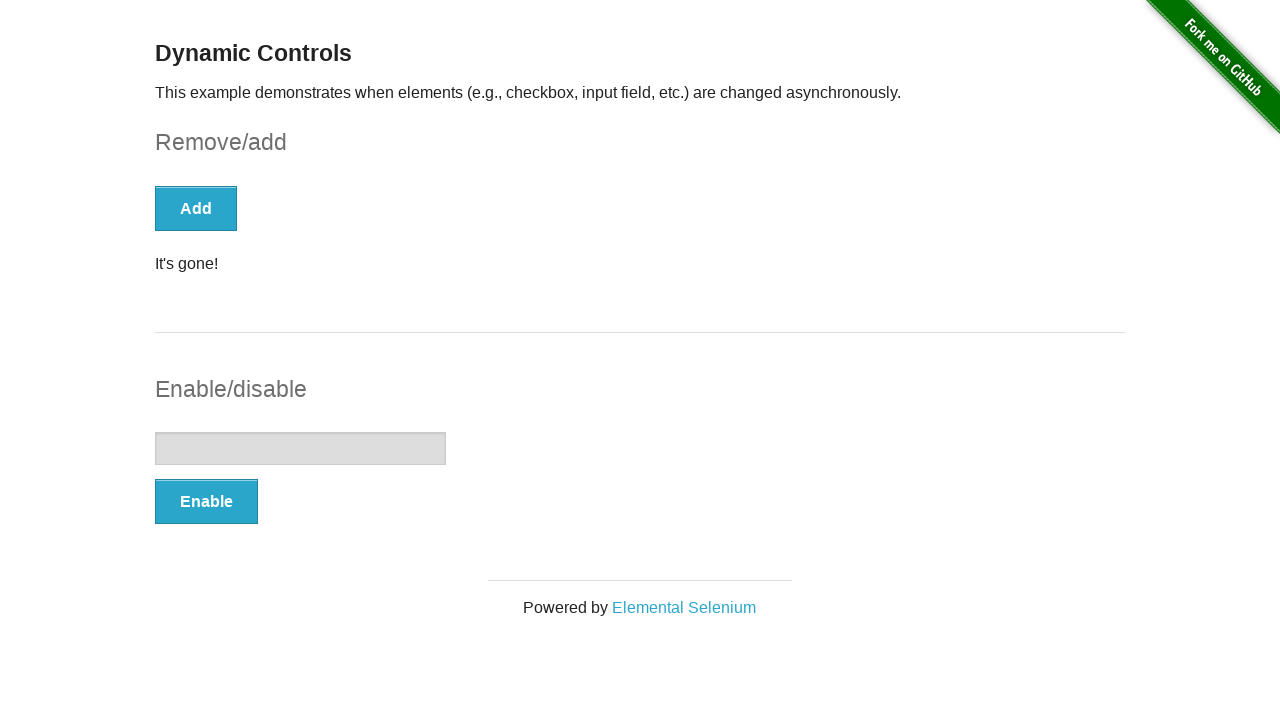

Clicked Add button at (196, 208) on xpath=//button[text()='Add']
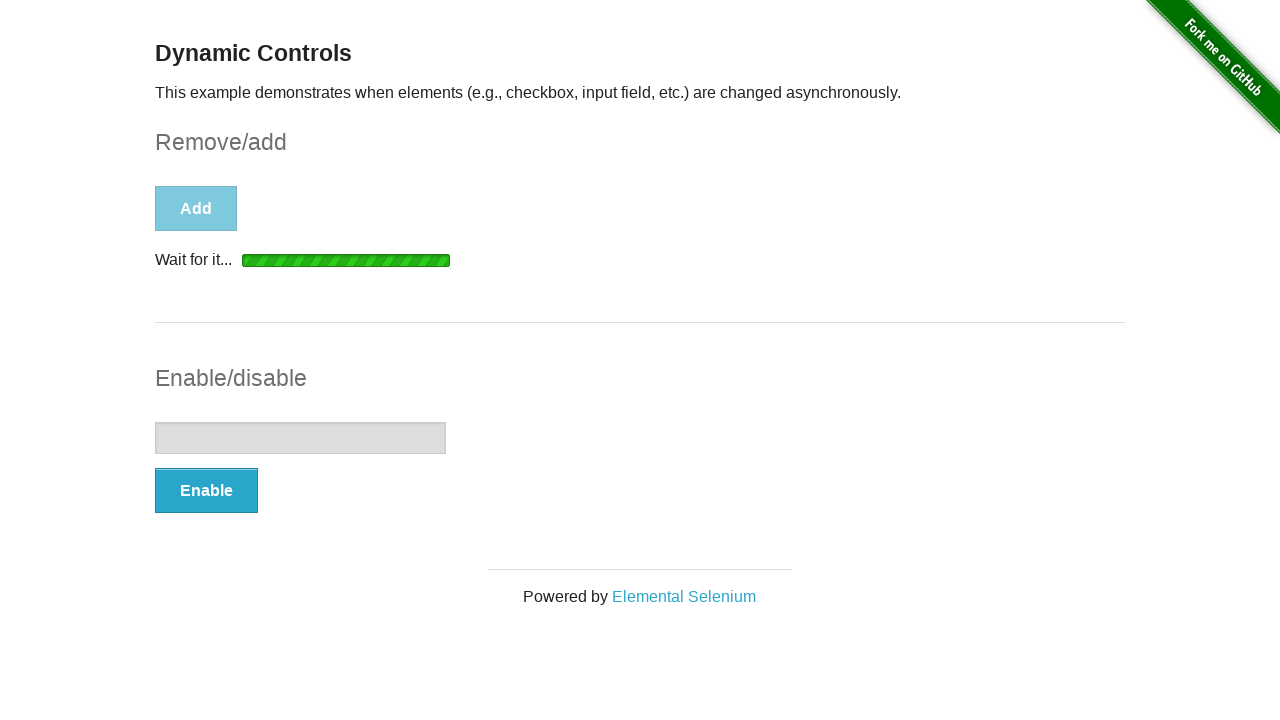

Waited for 'It's back!' message to be visible
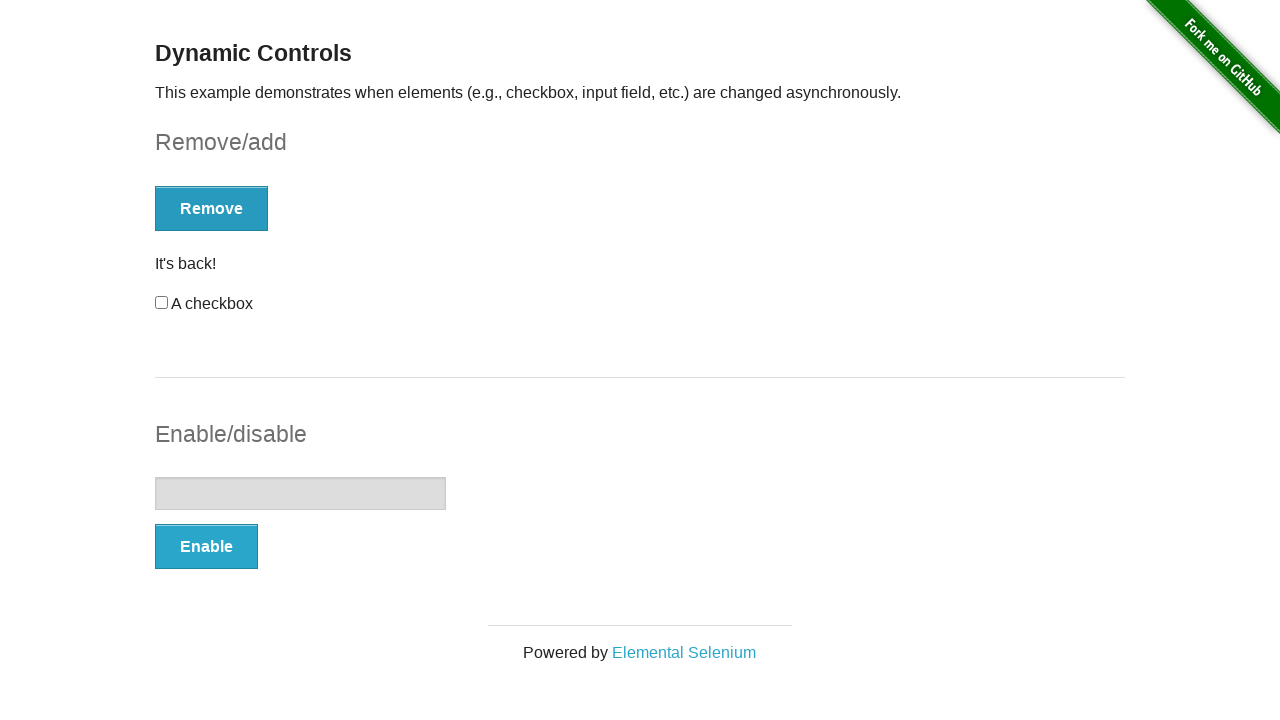

Verified 'It's back!' message is visible
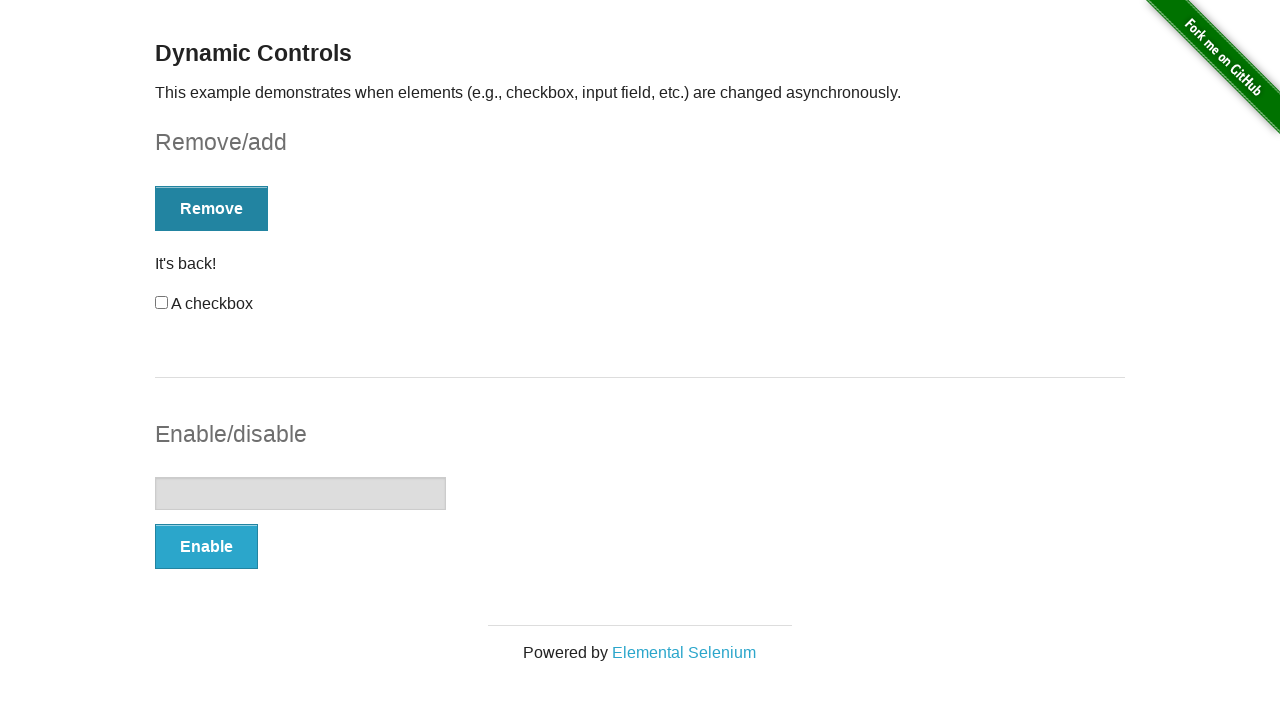

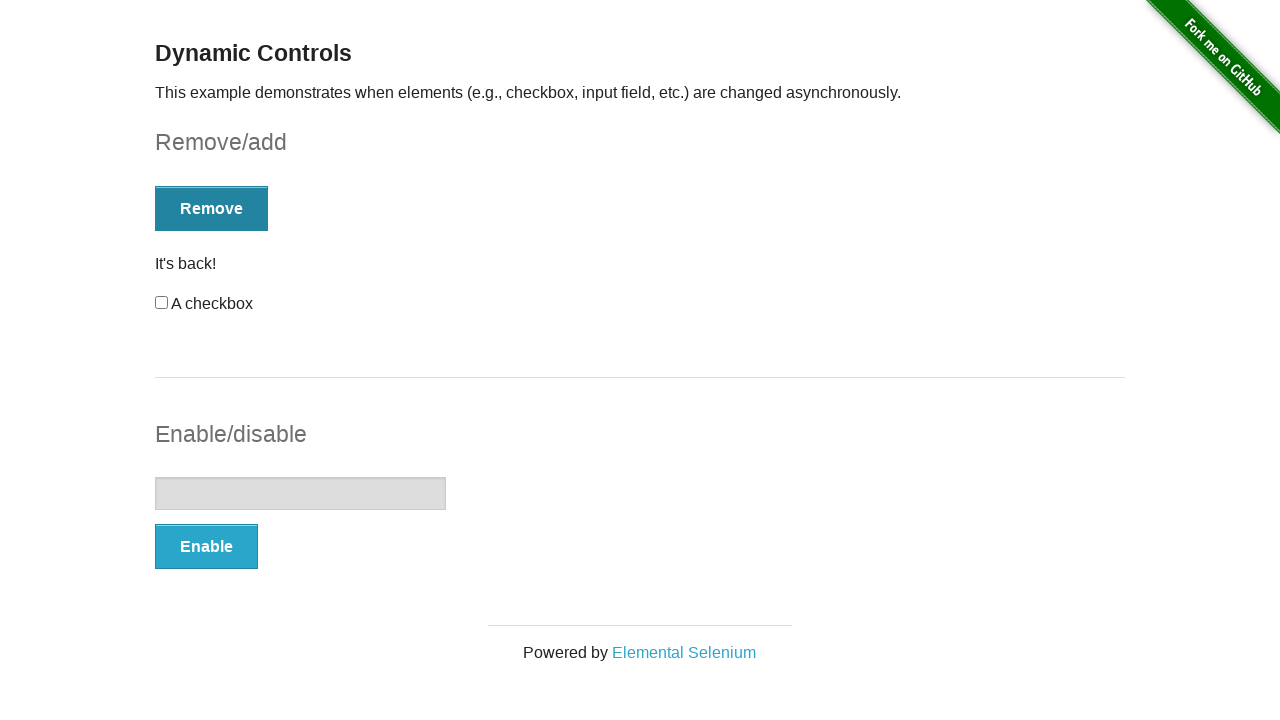